Tests handling a browser confirm dialog by accepting it and verifying the OK result.

Starting URL: https://testpages.eviltester.com/styled/alerts/alert-test.html

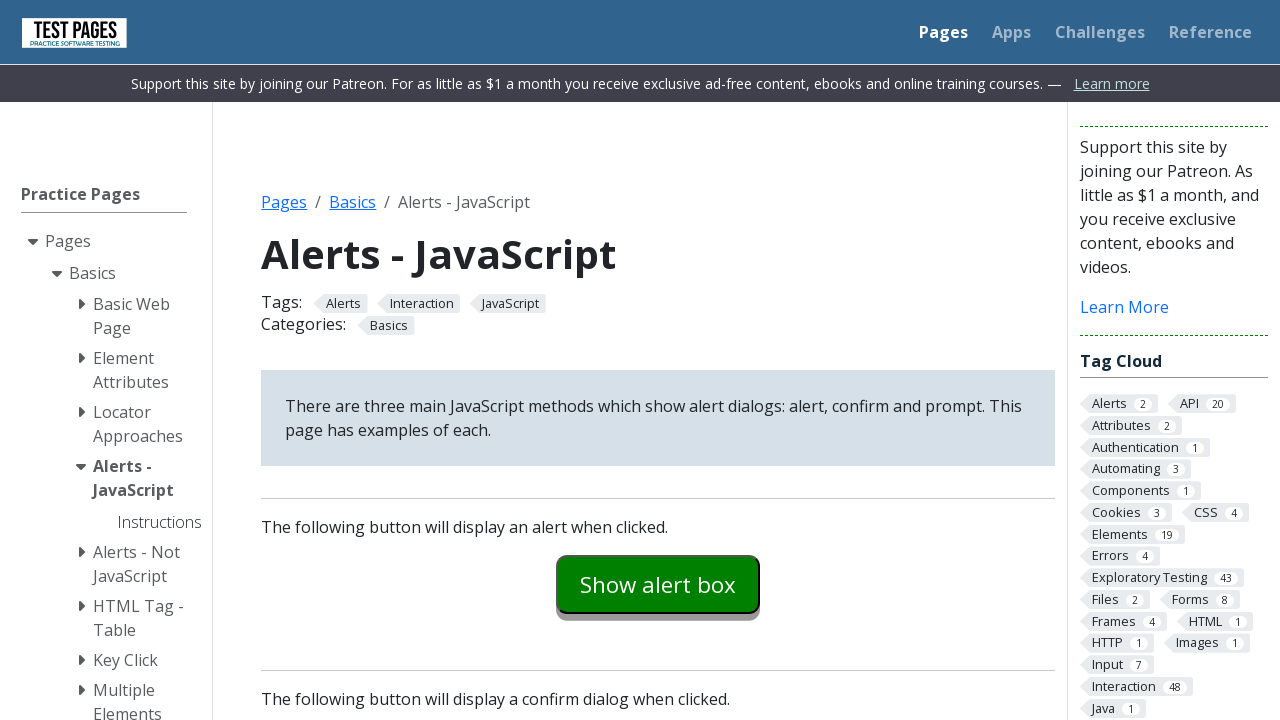

Set up dialog handler to accept confirm dialogs
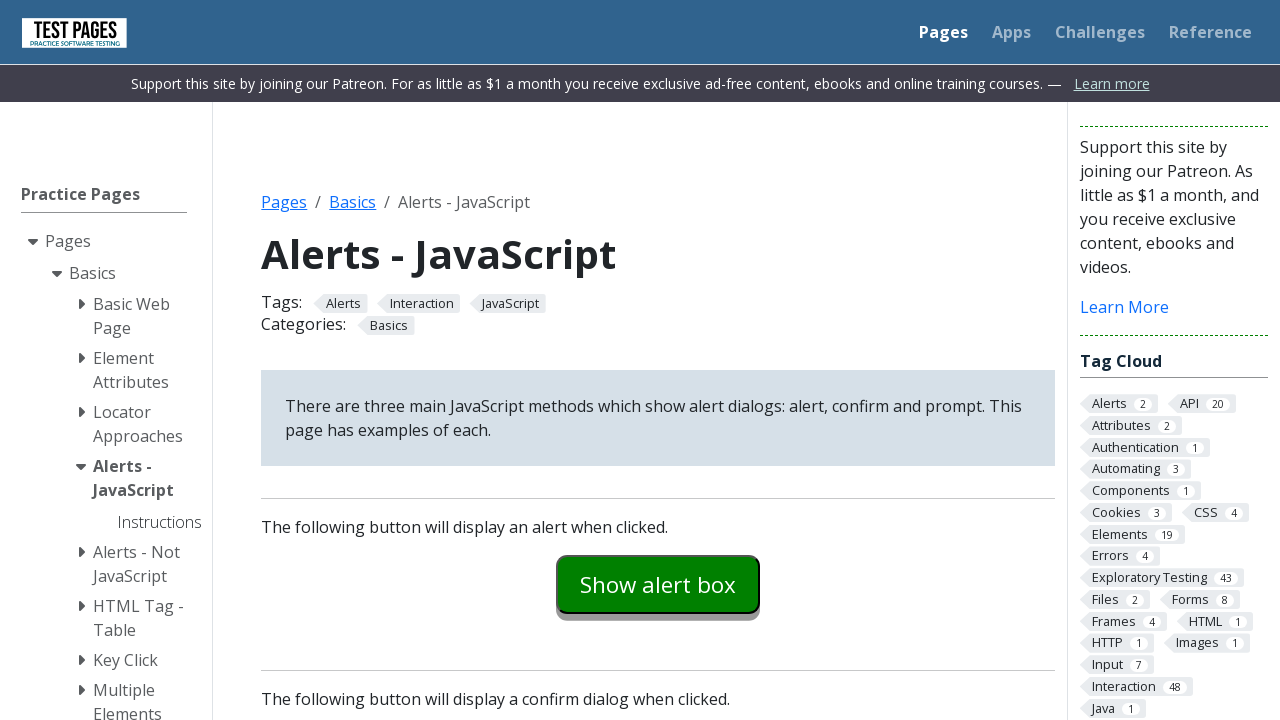

Clicked the confirm example button at (658, 360) on #confirmexample
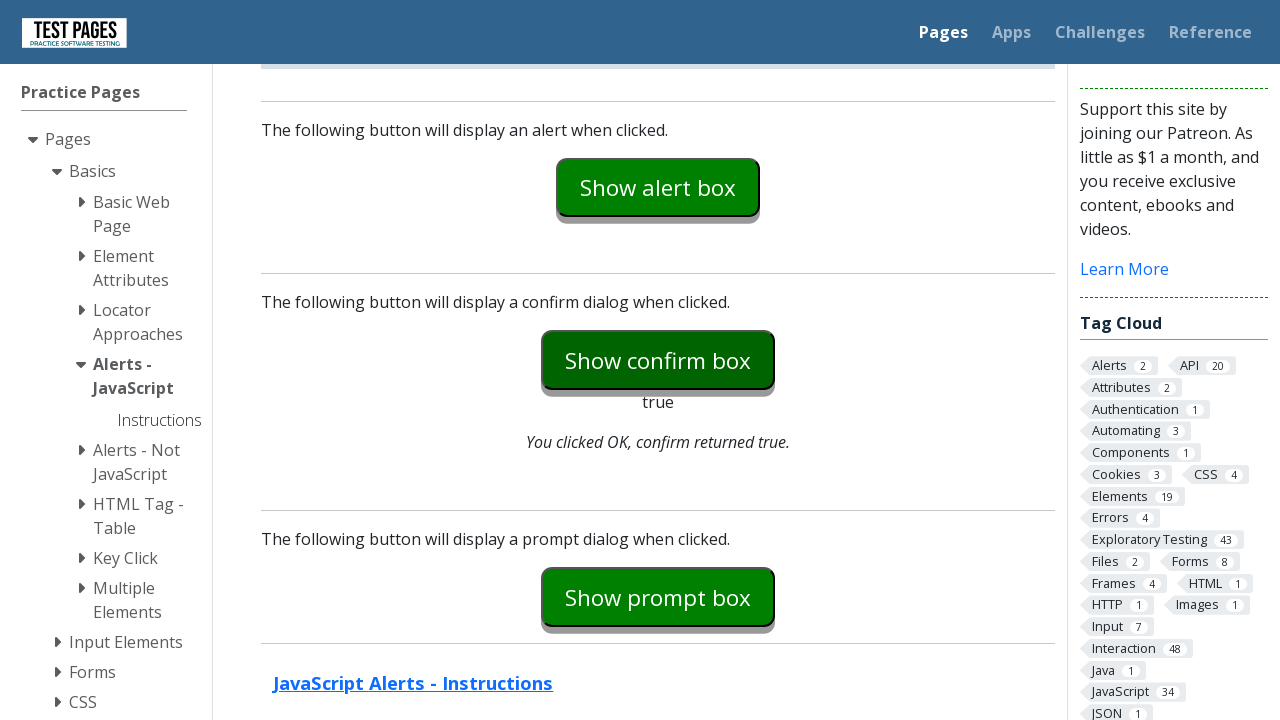

Verified confirmation dialog was accepted with OK result
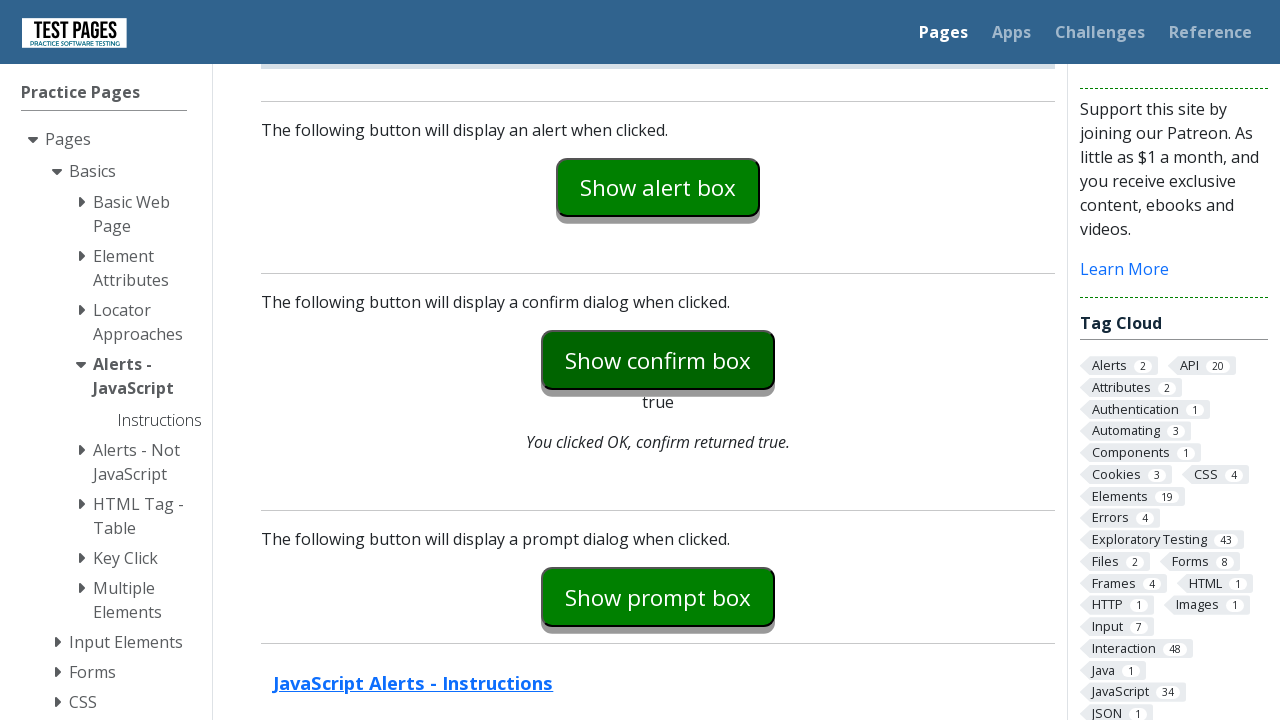

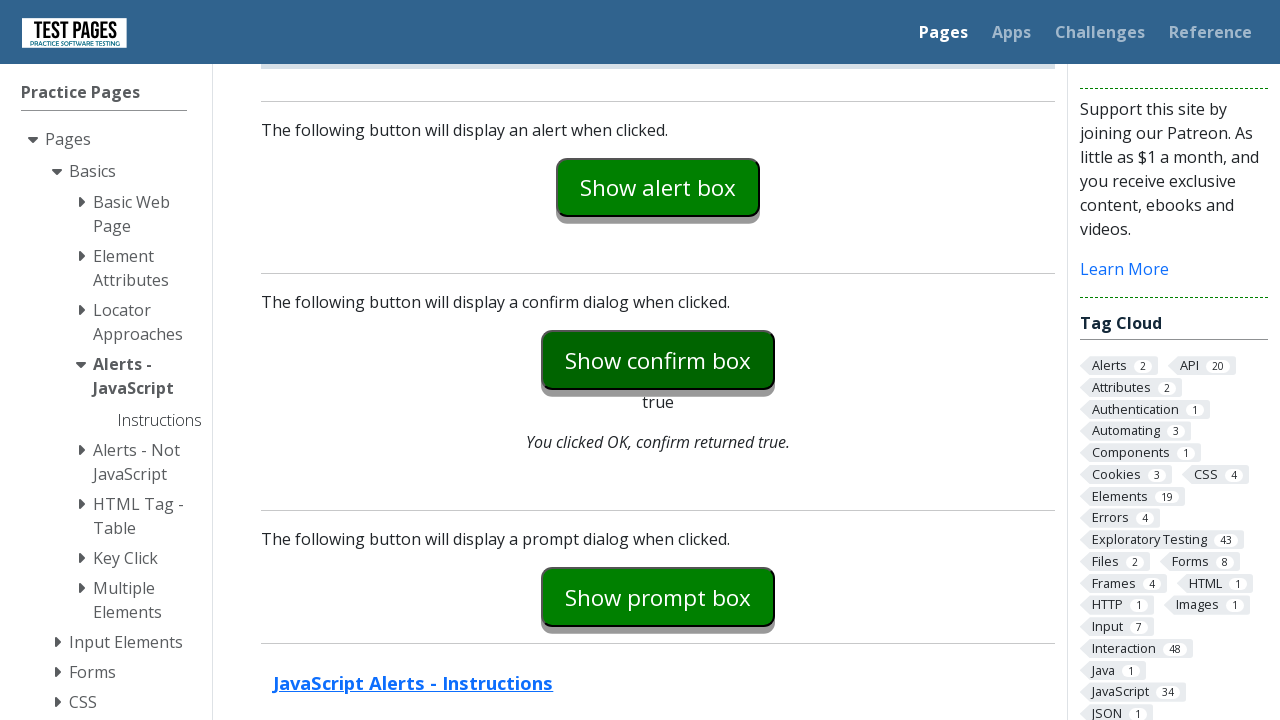